Tests calendar date picker functionality by selecting a specific date (June 15, 2027) through the calendar navigation and verifies the selected values appear correctly in the input fields

Starting URL: https://rahulshettyacademy.com/seleniumPractise/#/offers

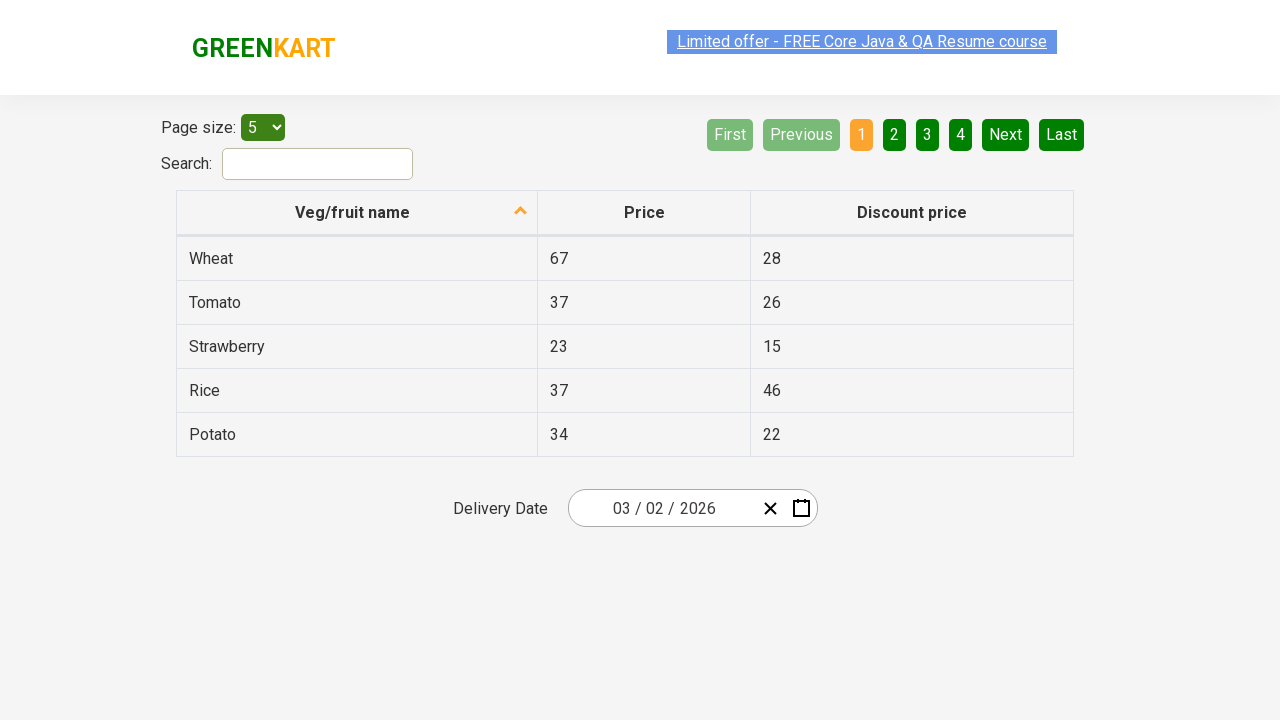

Clicked date picker input group to open calendar at (662, 508) on .react-date-picker__inputGroup
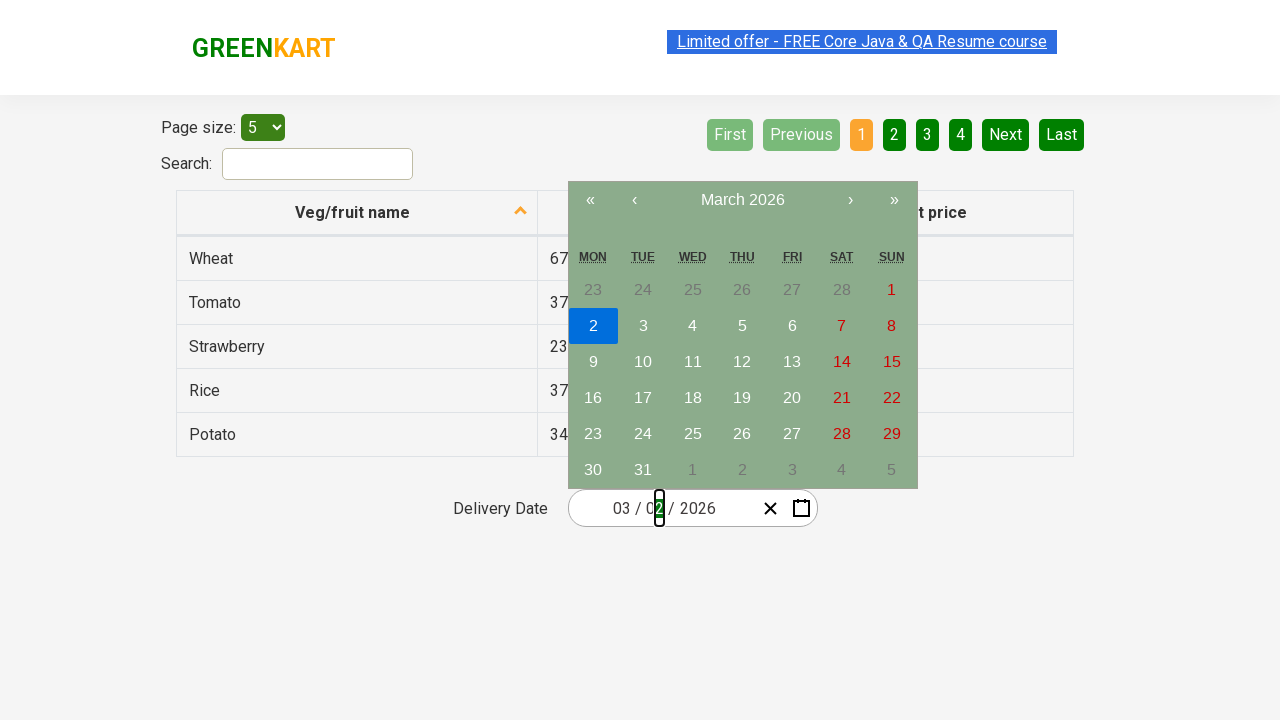

Clicked navigation label to switch to month view at (742, 200) on .react-calendar__navigation__label
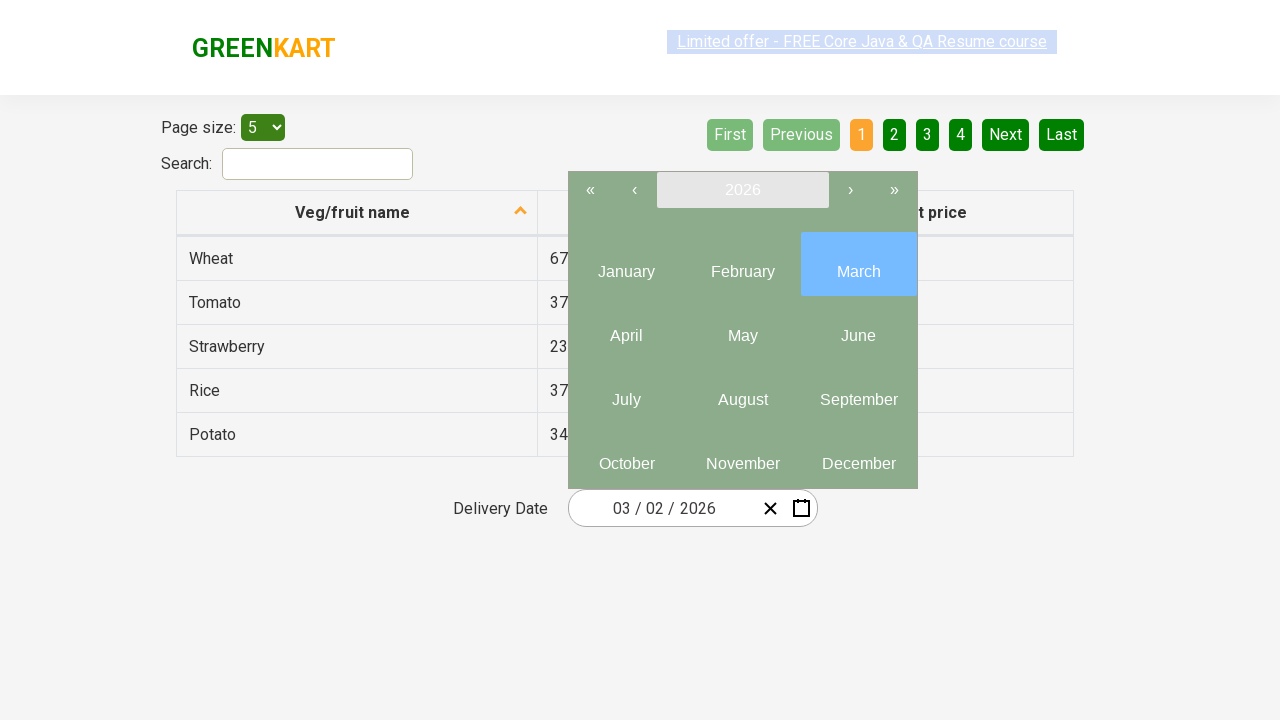

Clicked navigation label again to switch to year view at (742, 190) on .react-calendar__navigation__label
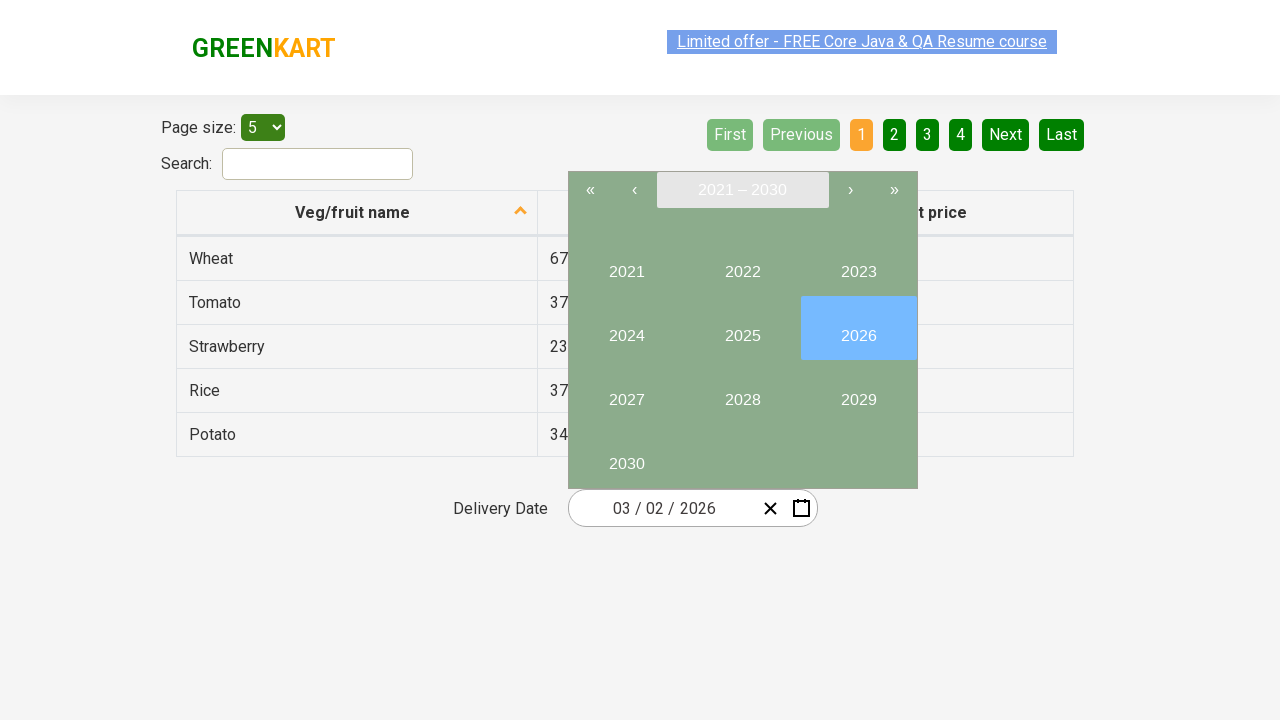

Selected year 2027 from year picker at (626, 392) on button:has-text('2027')
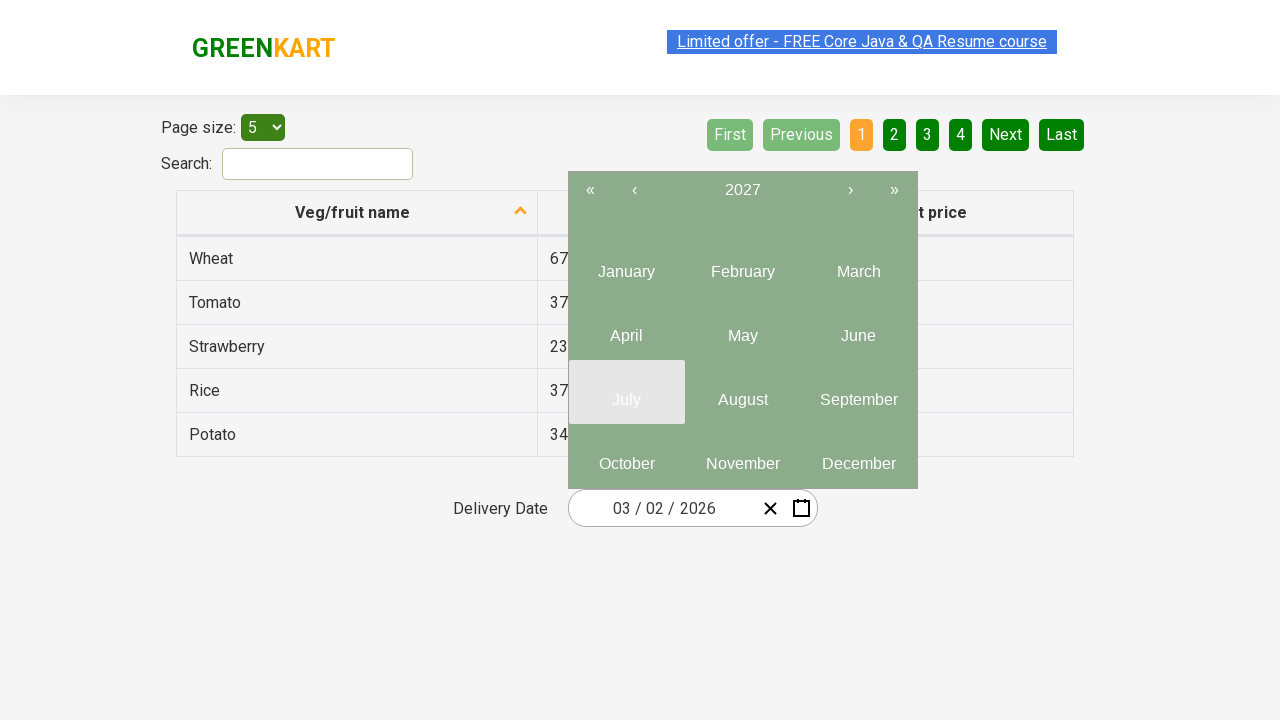

Selected month 6 (June) from month picker at (858, 328) on .react-calendar__year-view__months__month >> nth=5
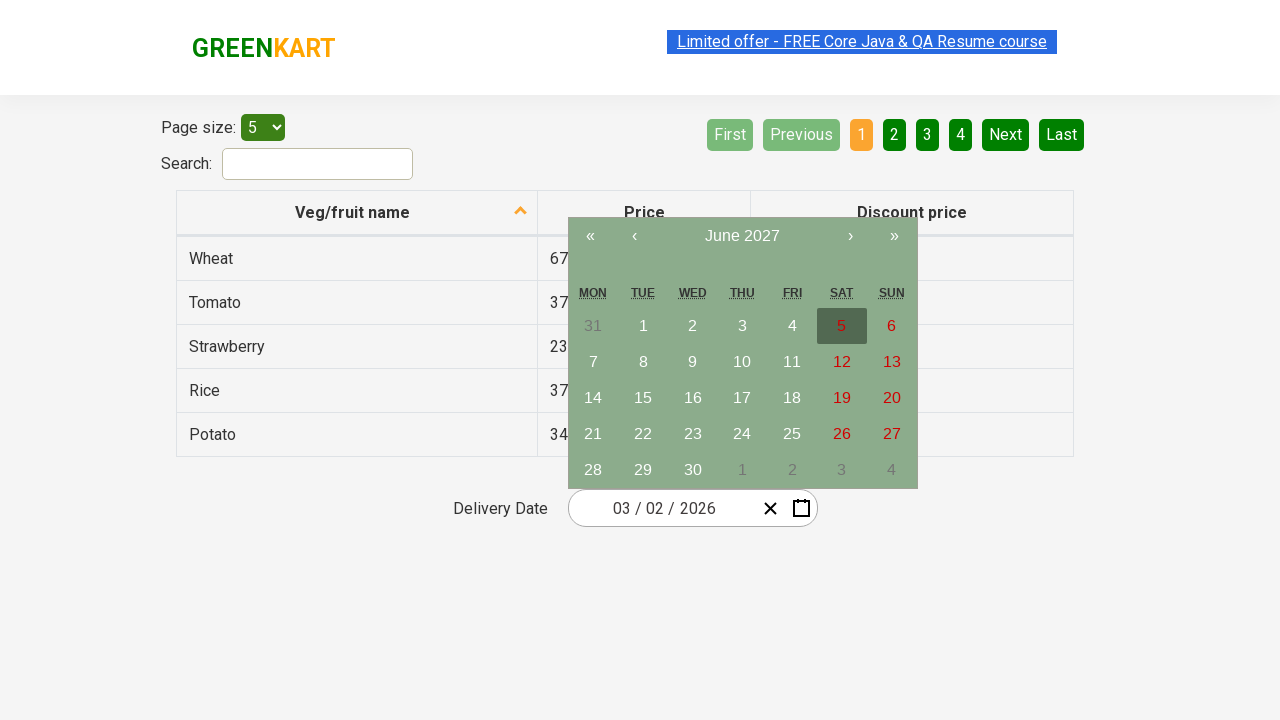

Selected date 15 from calendar at (643, 398) on abbr:has-text('15')
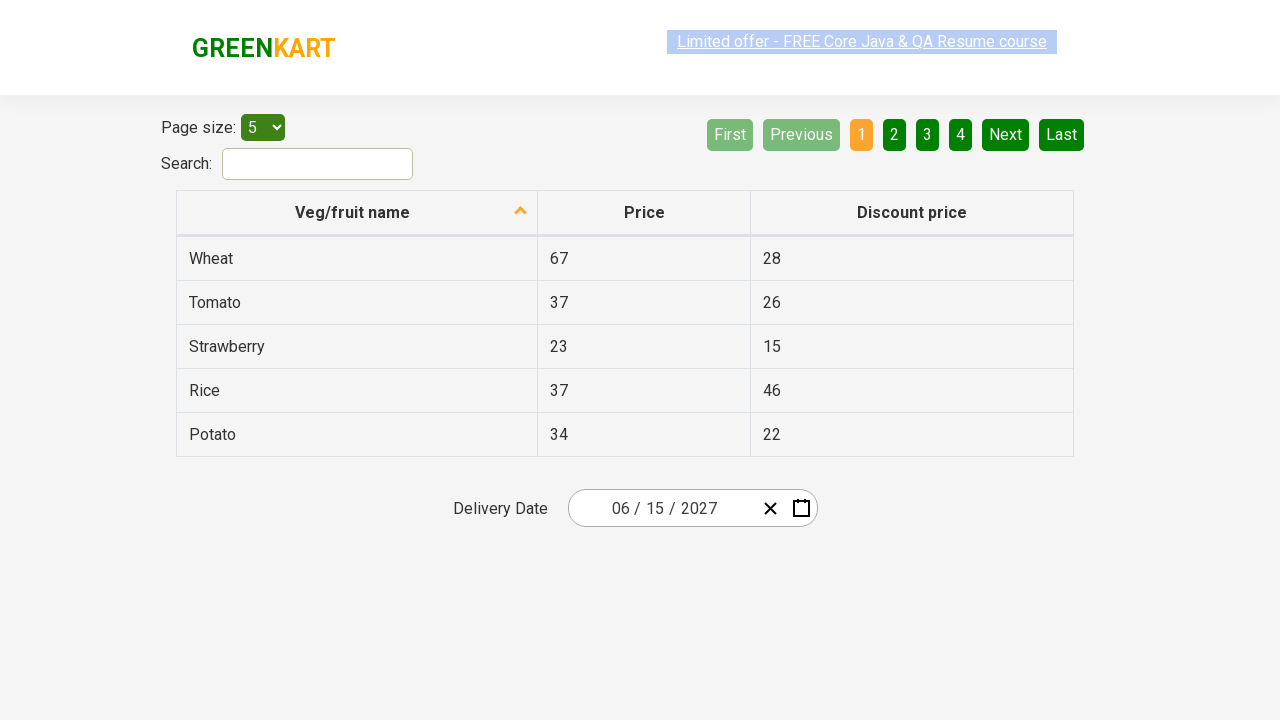

Date picker inputs updated and ready for verification
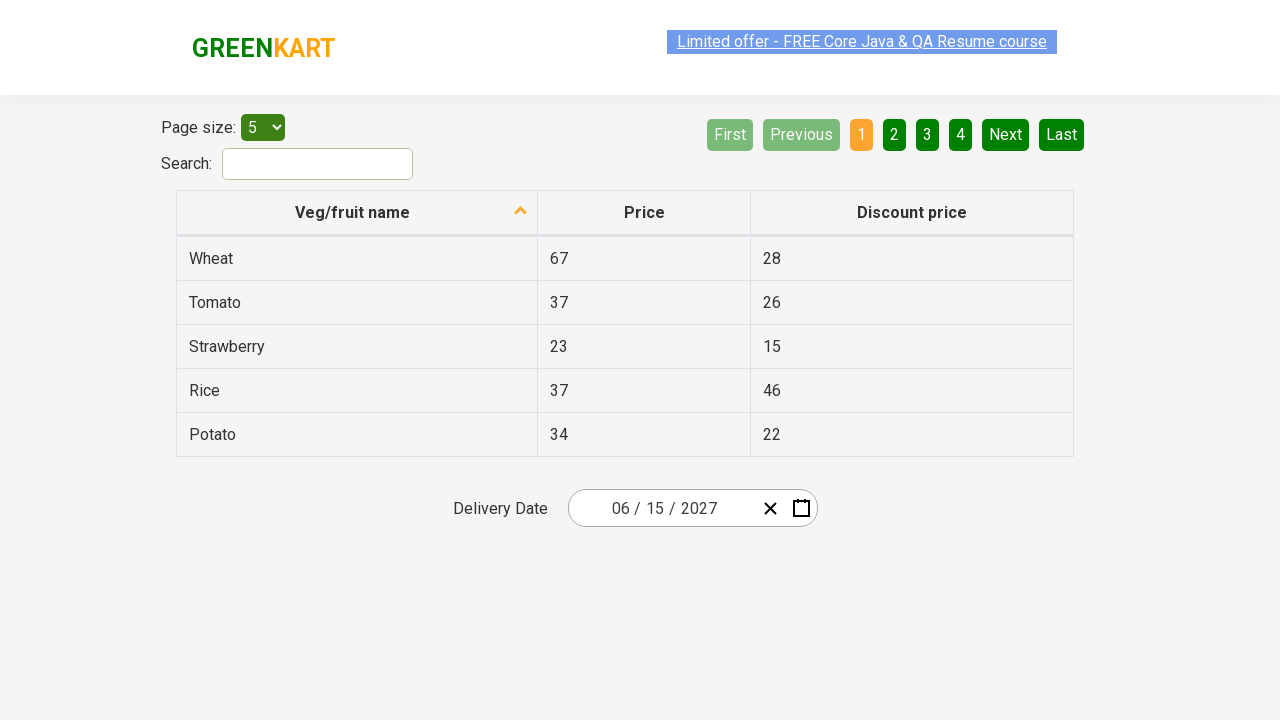

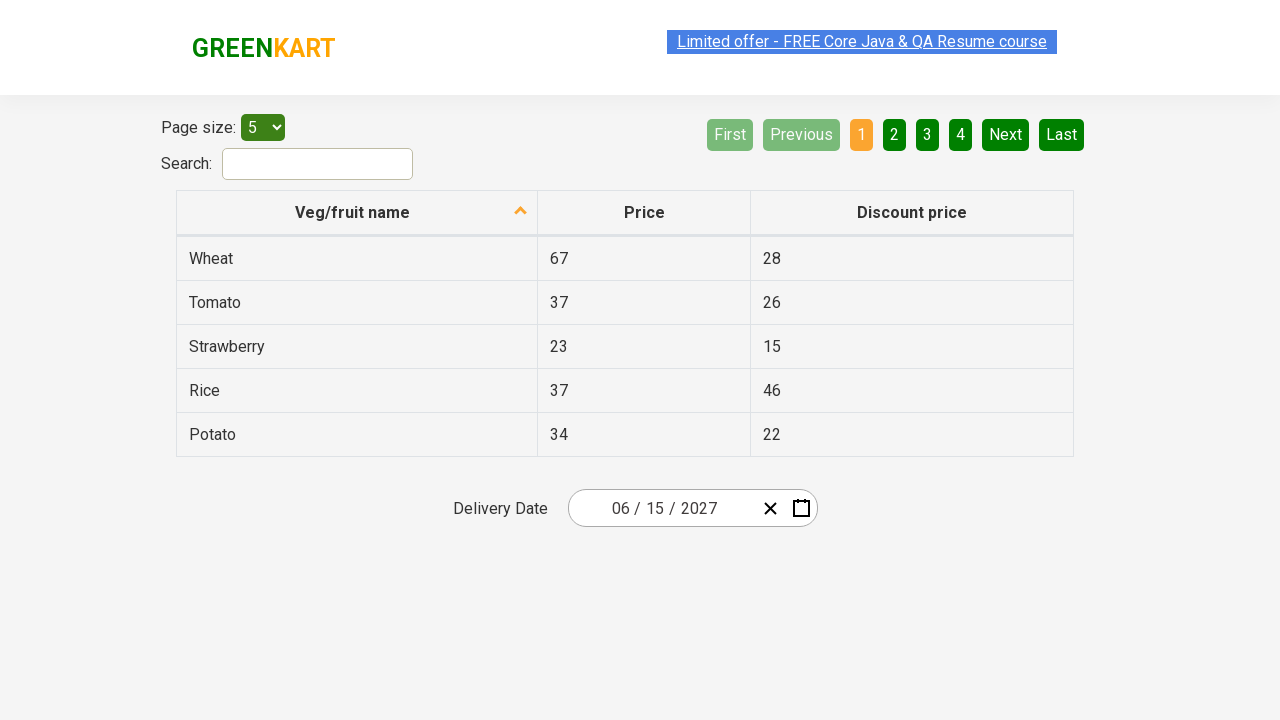